Tests radio button selection and dropdown interaction on a registration demo page by selecting the Female gender option and choosing July from the month dropdown.

Starting URL: http://demo.automationtesting.in/Register.html

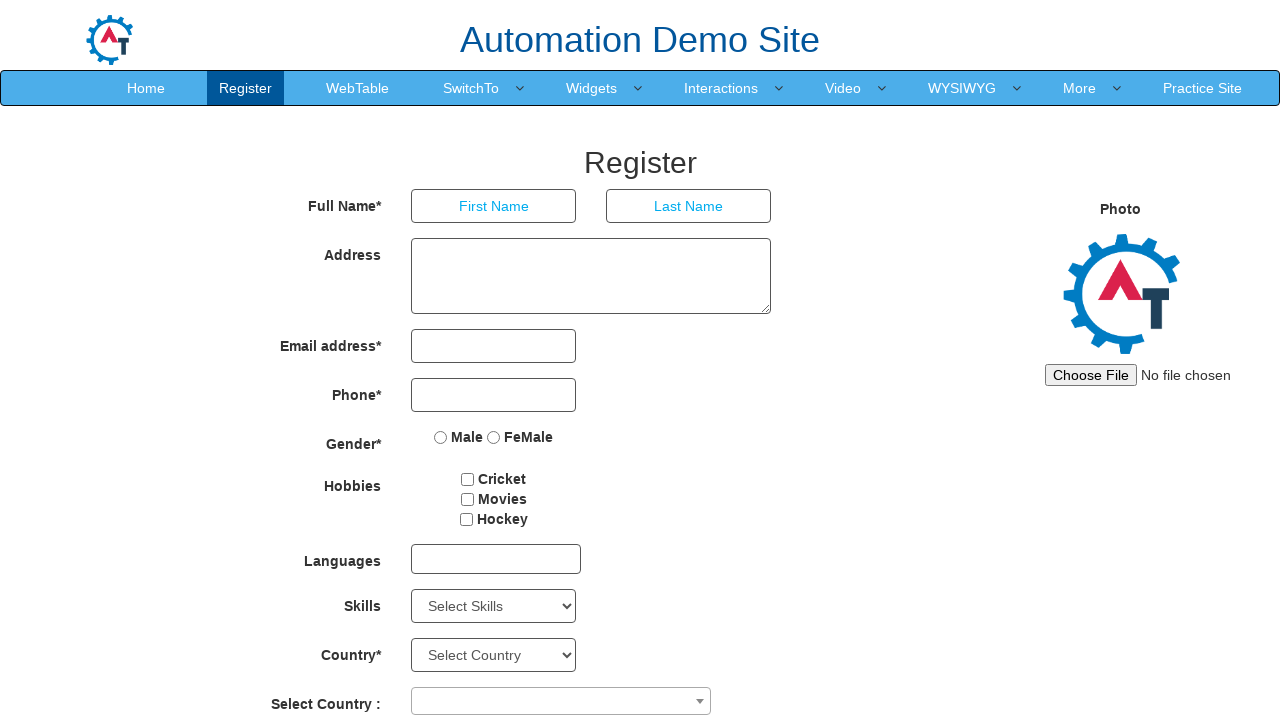

Navigated to registration demo page
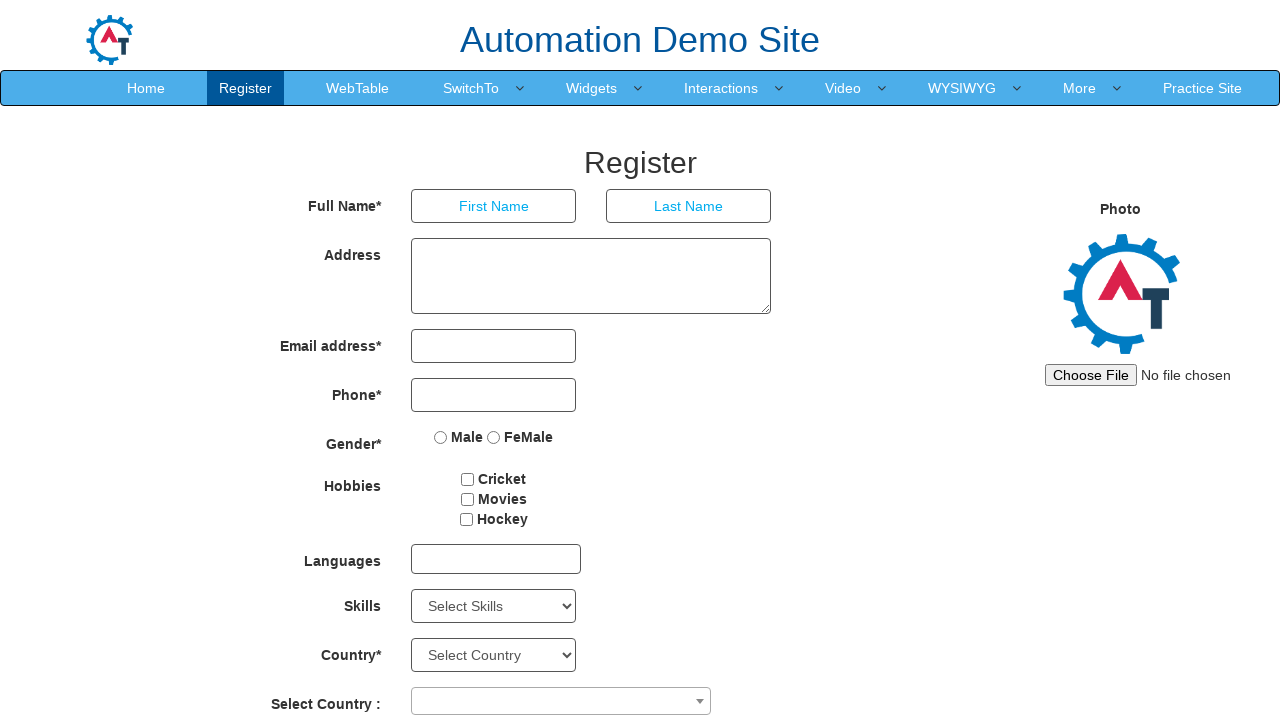

Selected Female gender option via radio button at (494, 437) on input[name='radiooptions'][value='FeMale']
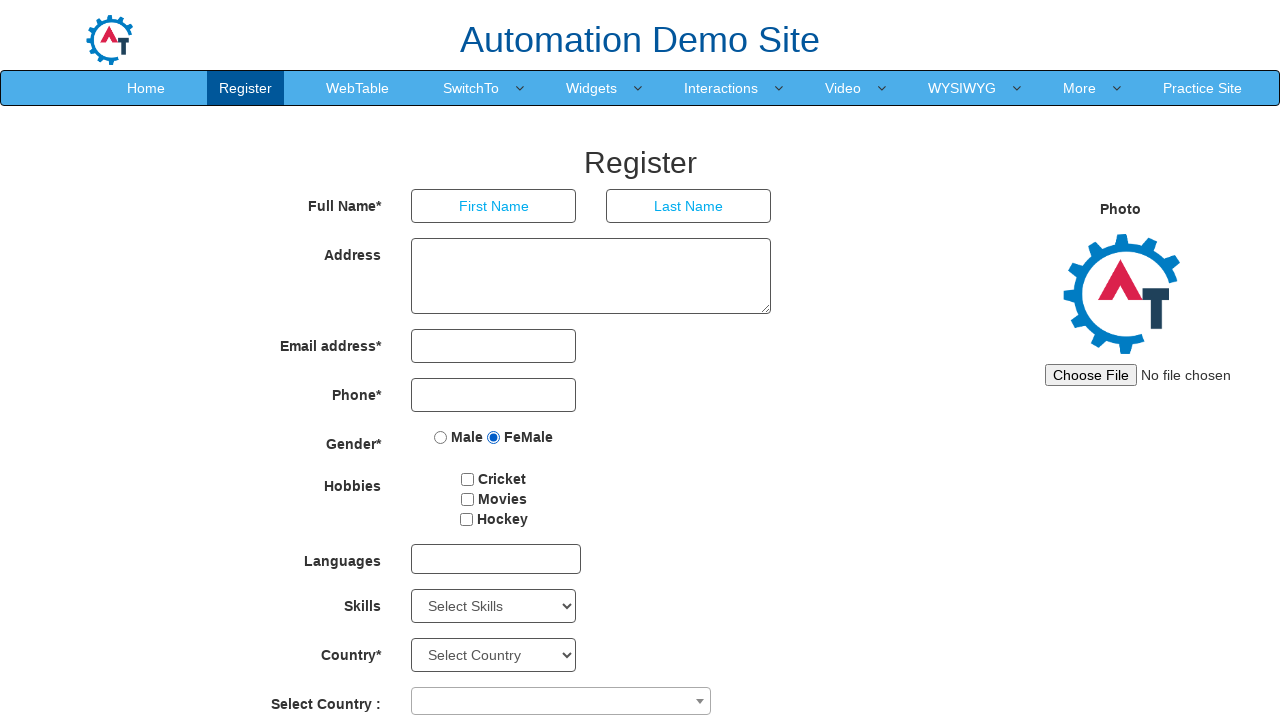

Selected July from the month dropdown on [placeholder='Month']
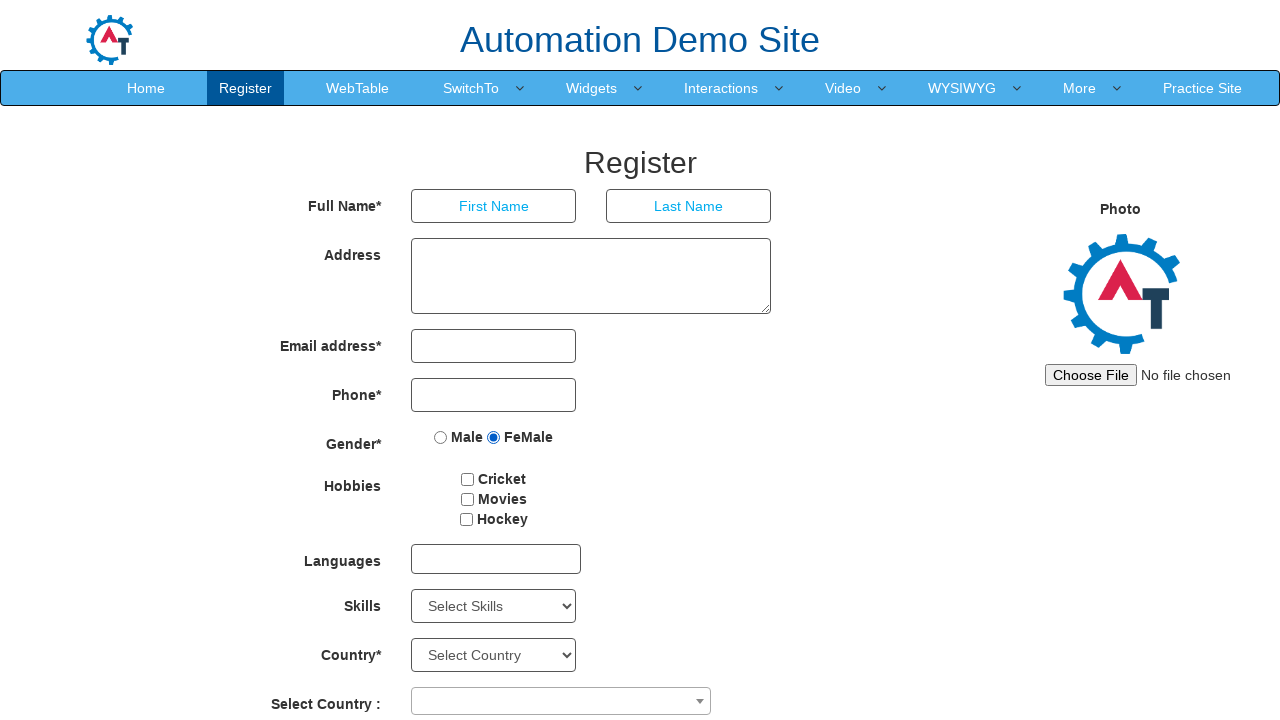

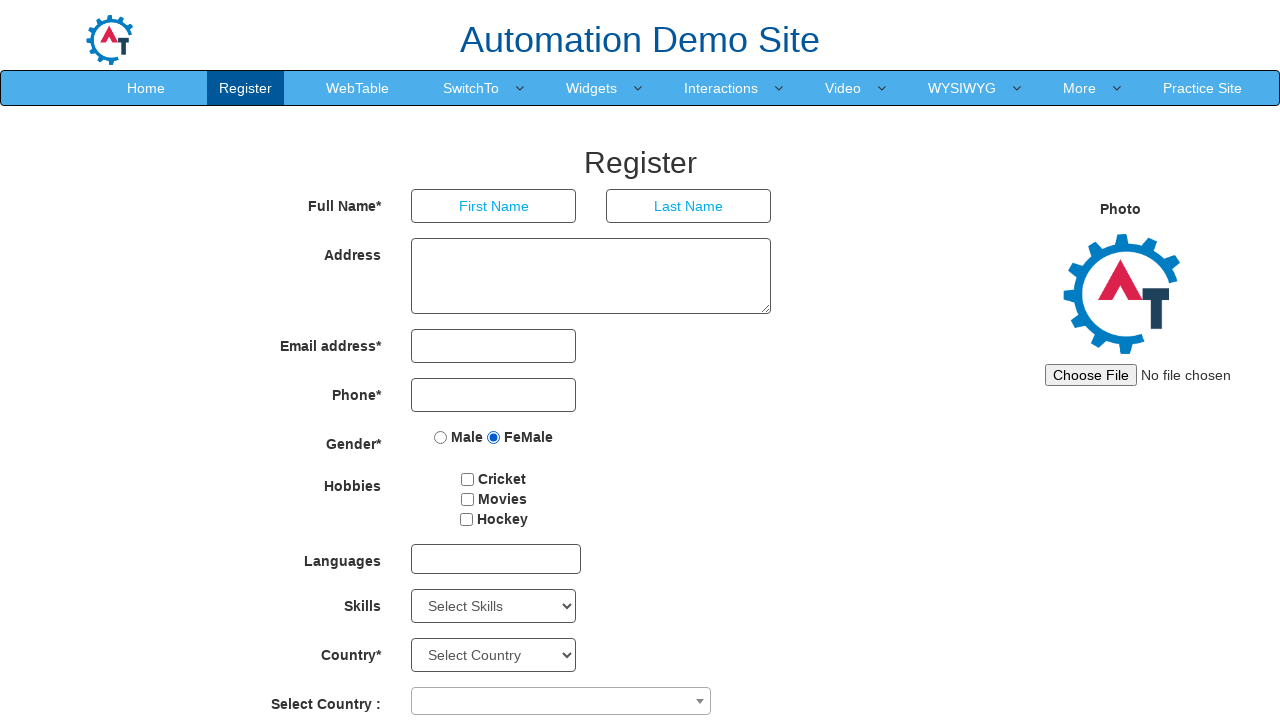